Tests that various pages on the Black Python Devs website load successfully by navigating to each route.

Starting URL: https://blackpythondevs.github.io/about.html

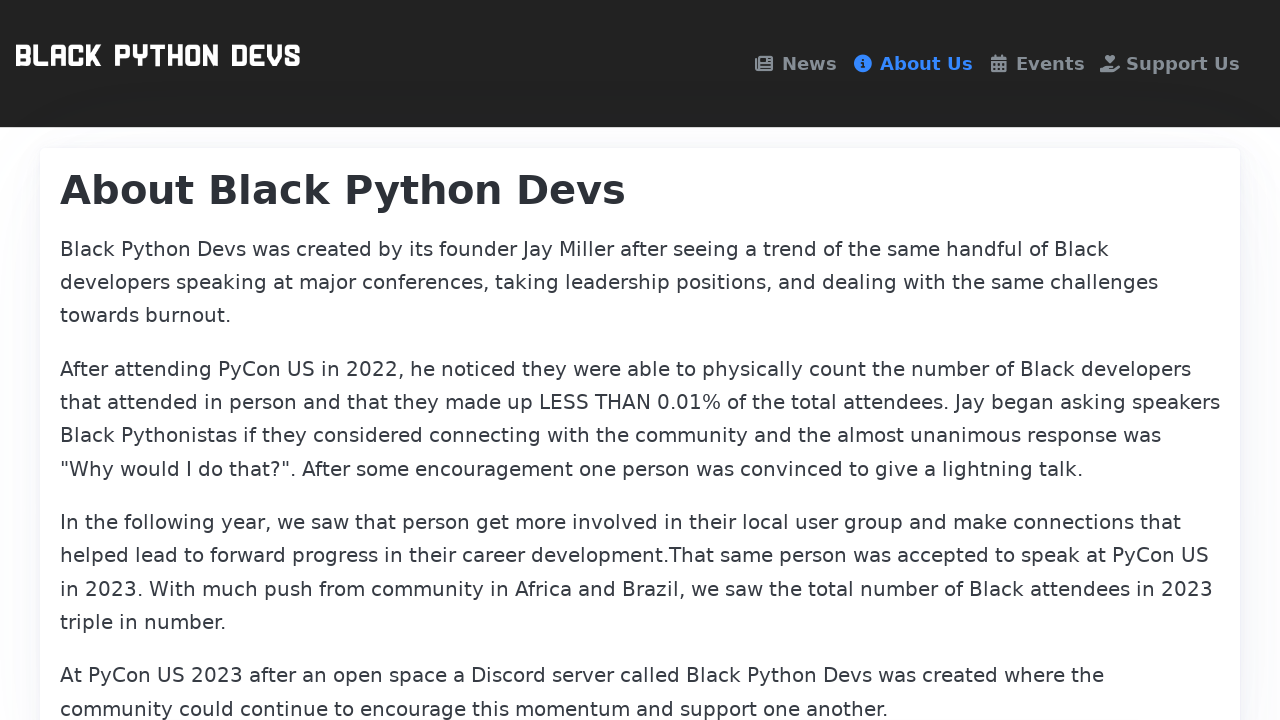

About page loaded successfully
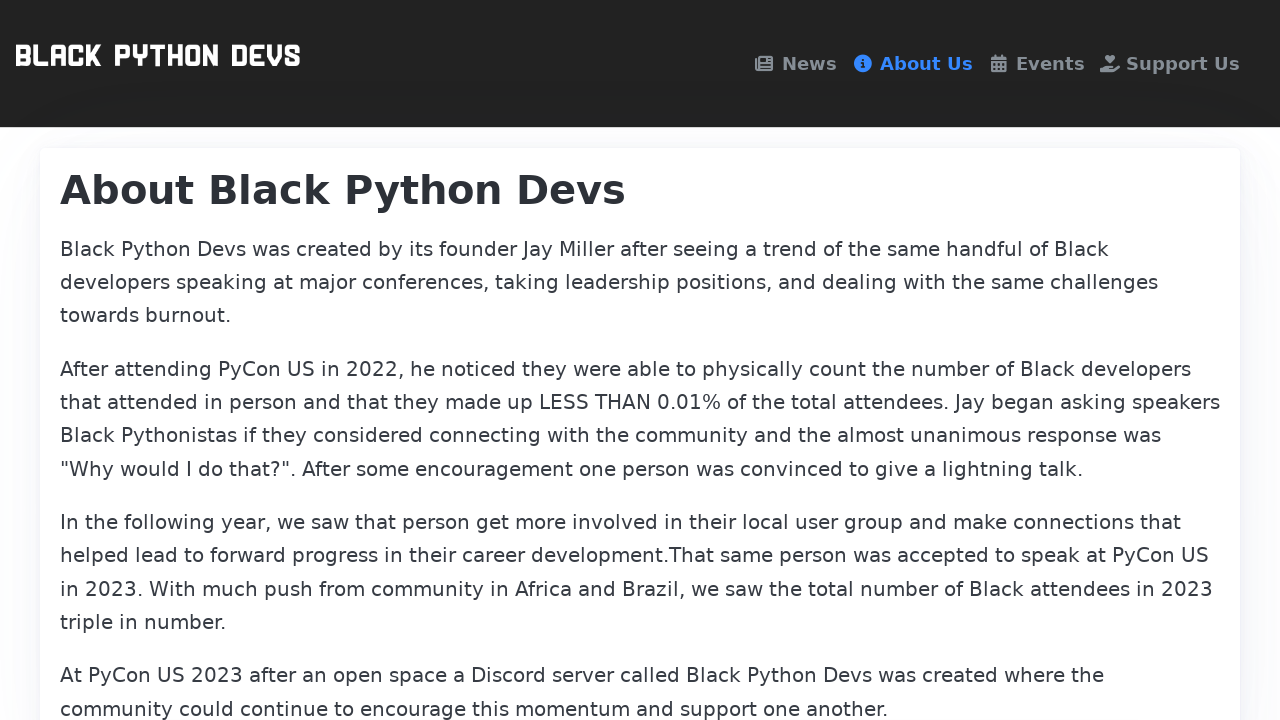

Navigated to community.html
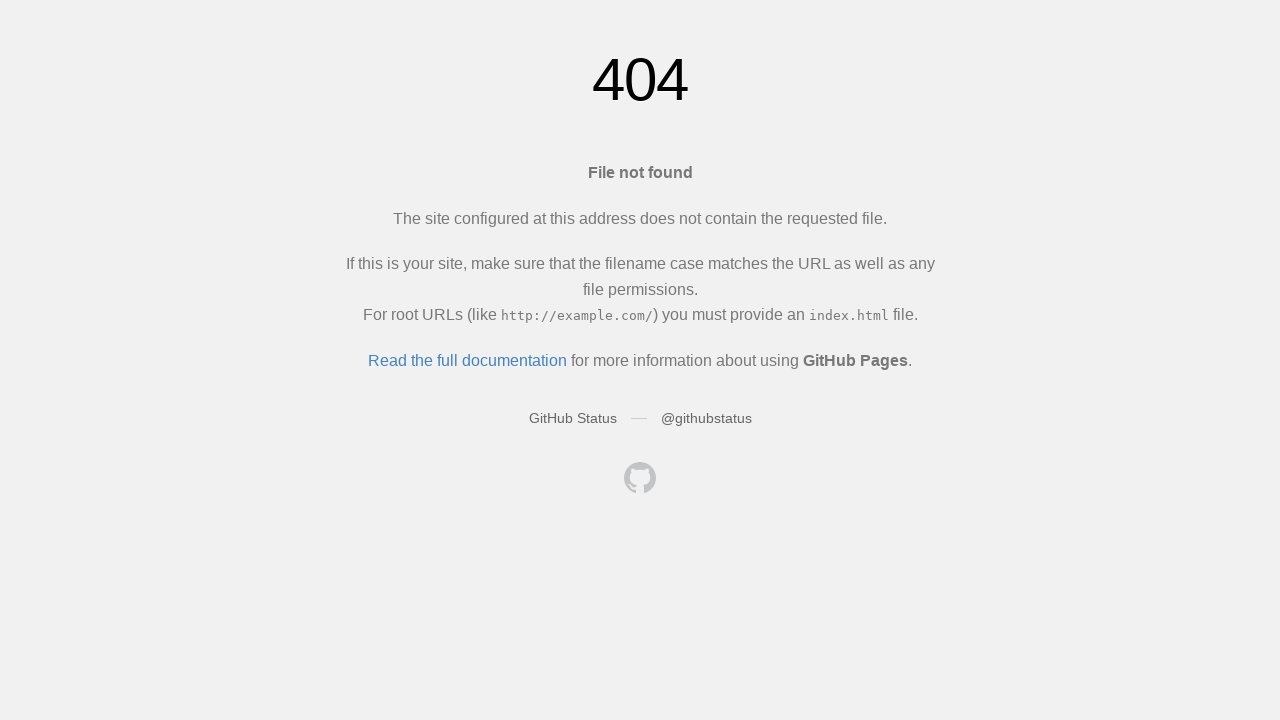

Community page loaded successfully
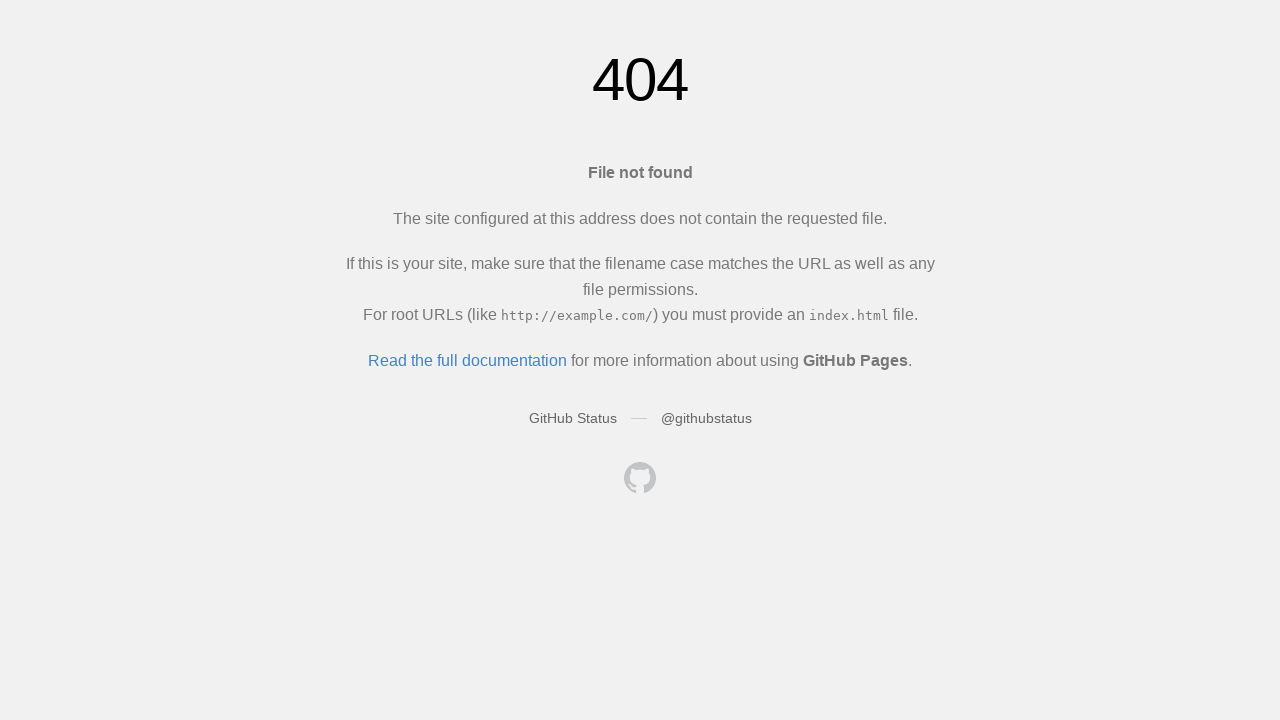

Navigated to conferences.html
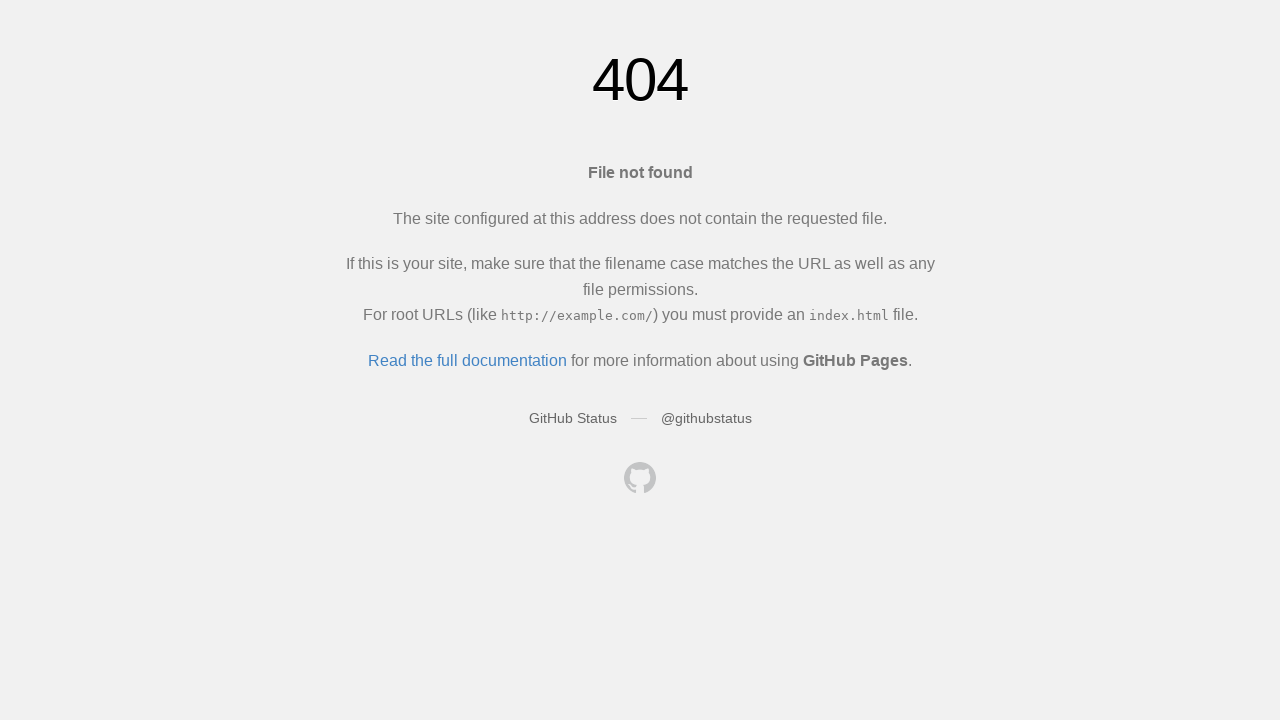

Conferences page loaded successfully
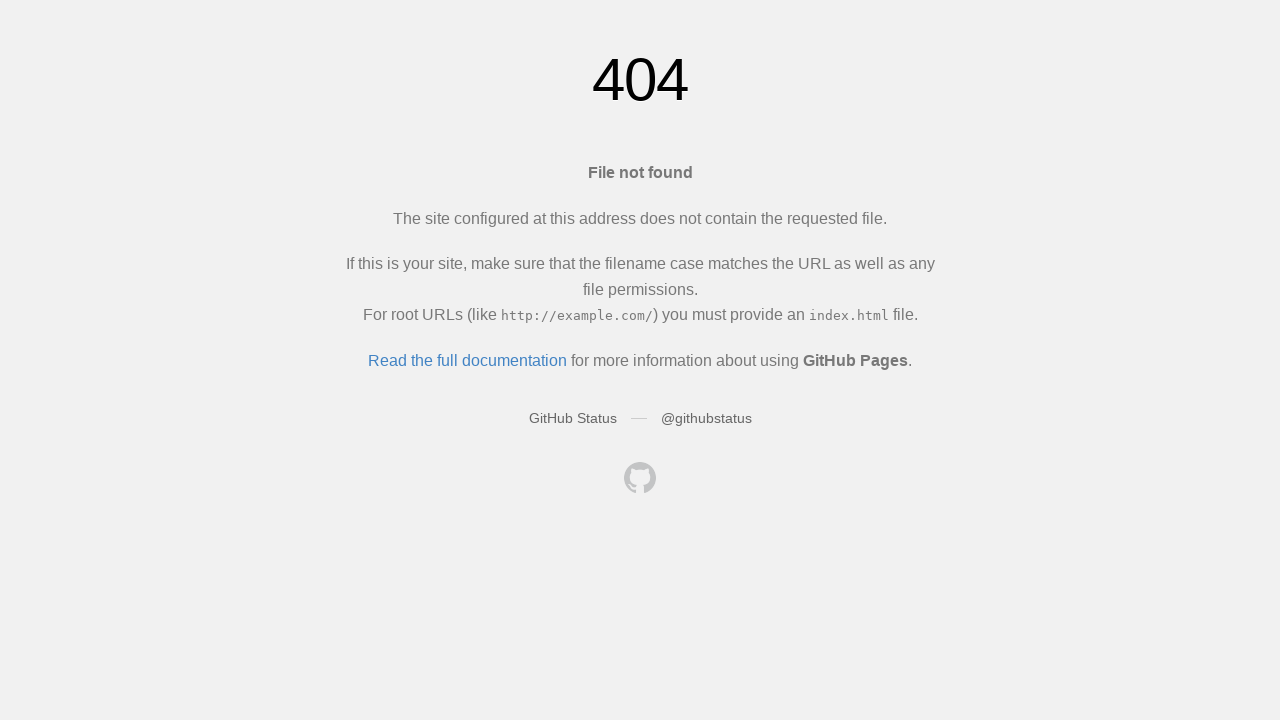

Navigated to events.html
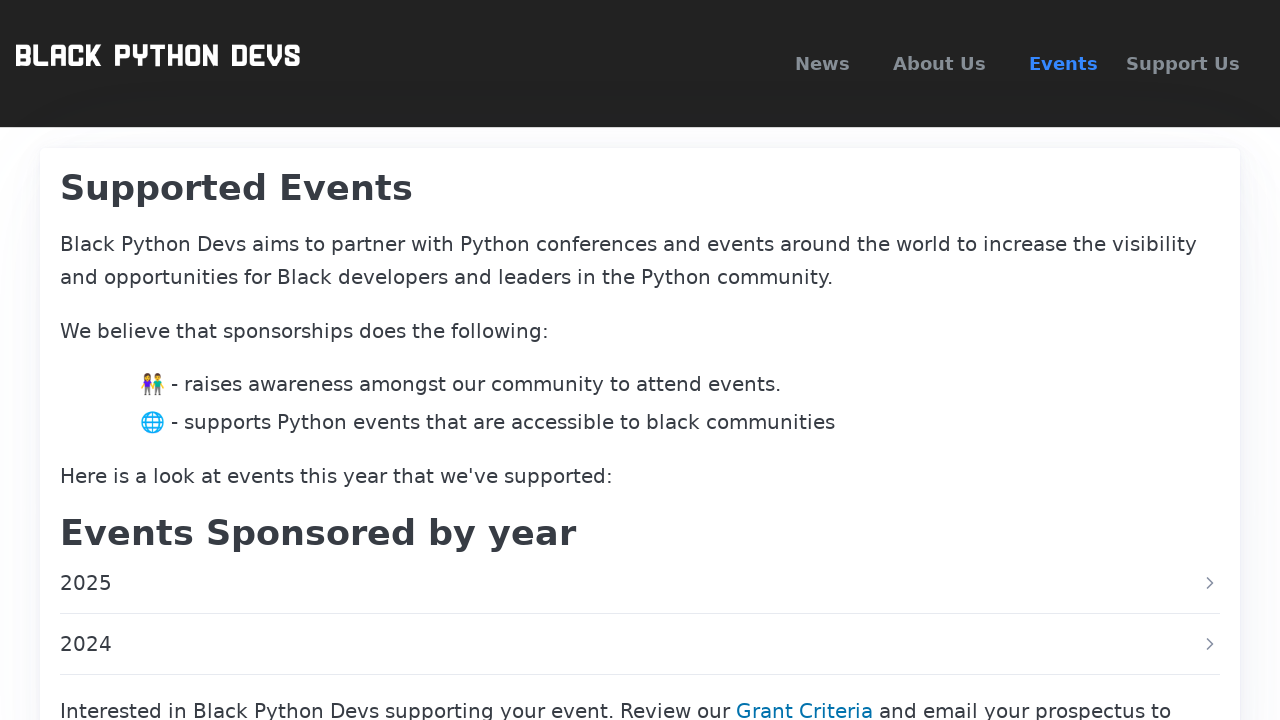

Events page loaded successfully
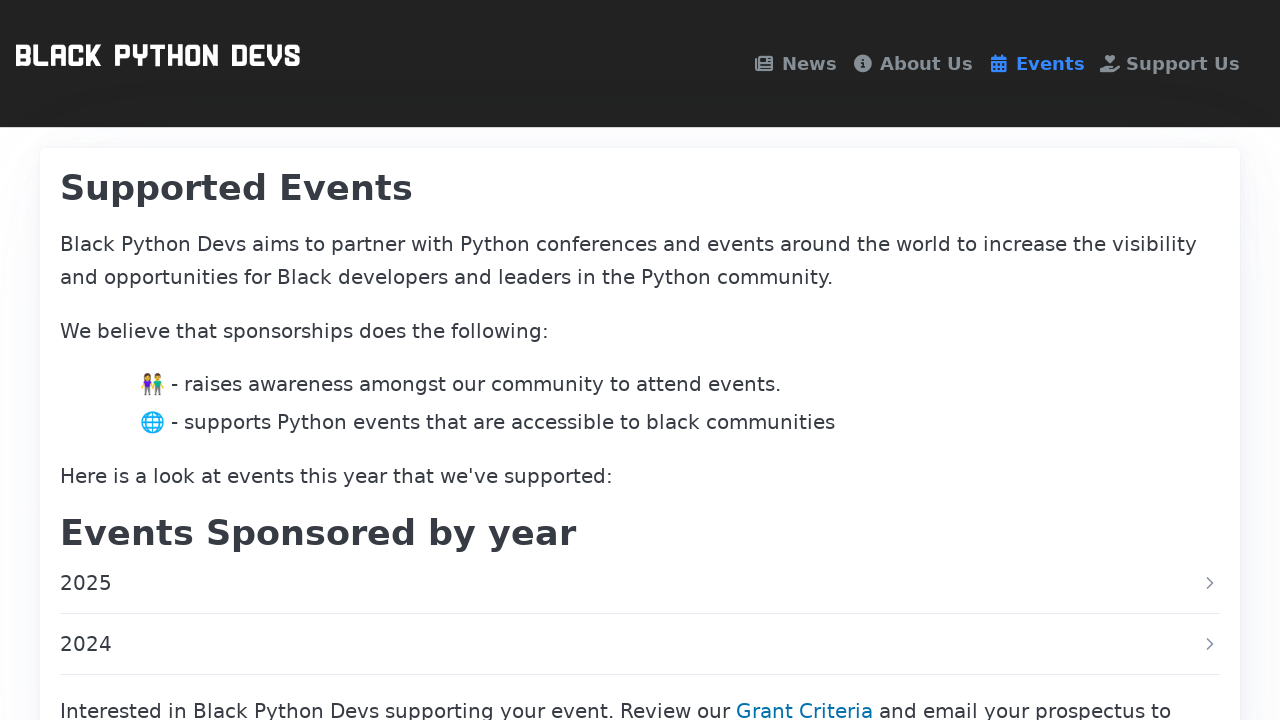

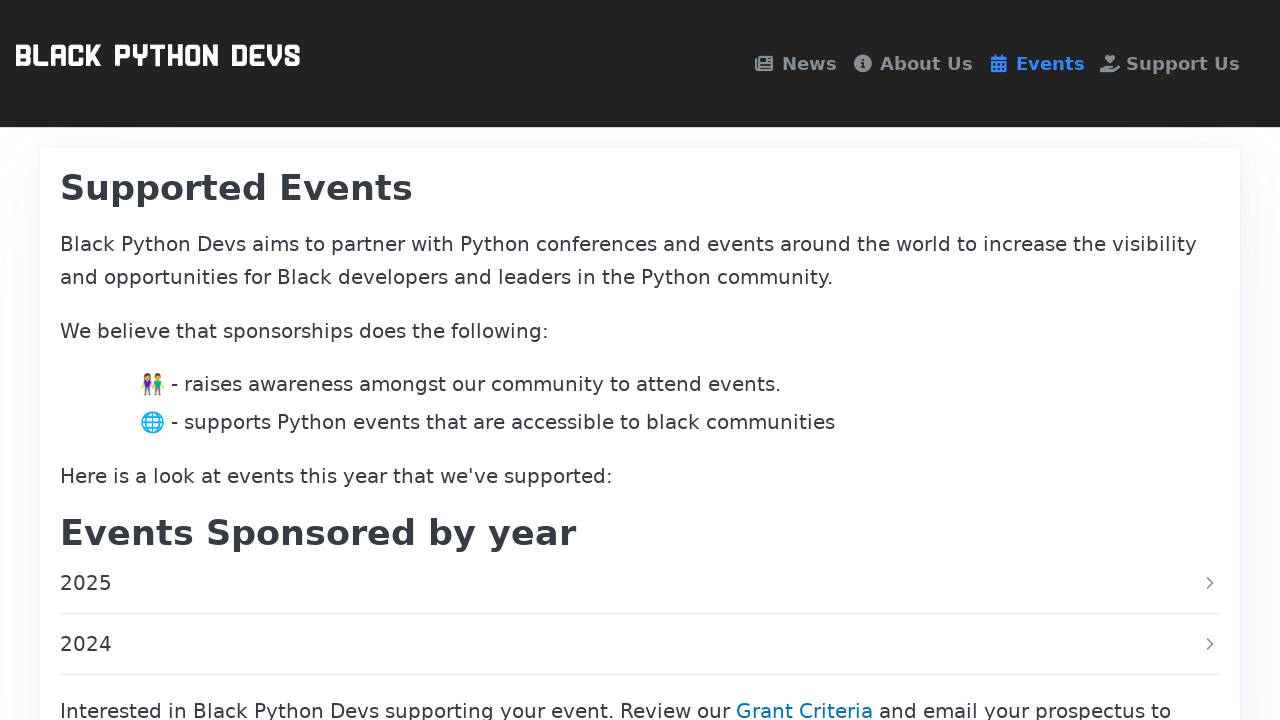